Demonstrates various Selenium locator strategies (ID, Name, ClassName, CSS Selectors, XPath, LinkText, PartialLinkText, TagName) by filling and clearing form fields on a contact form website, then navigating via links.

Starting URL: https://www.mycontactform.com/

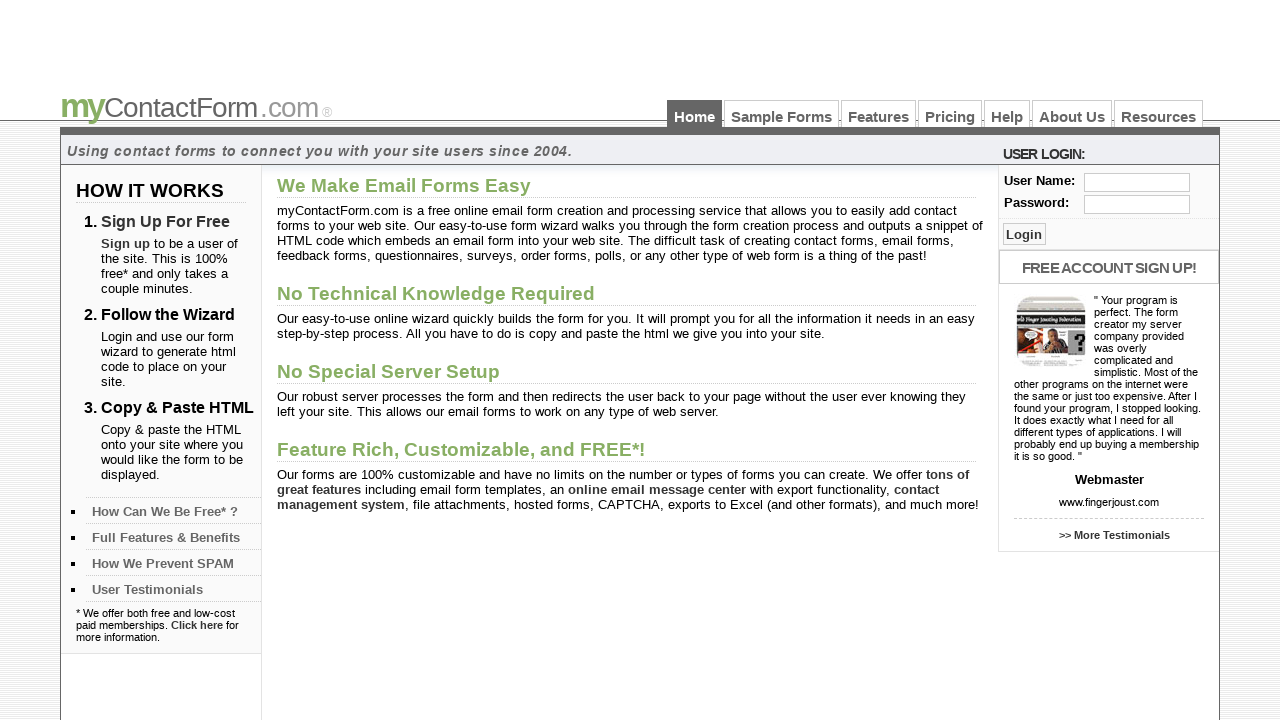

Filled user field (ID locator) with 'padma' on #user
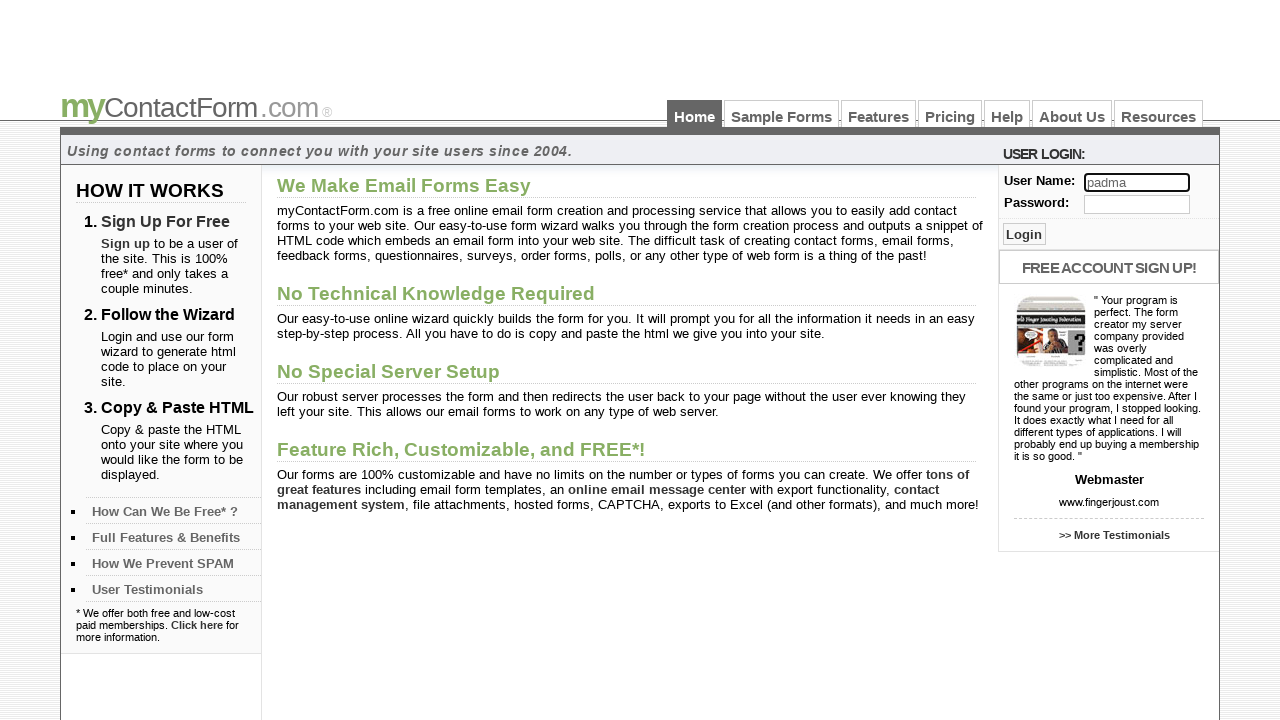

Cleared user field (ID locator) on #user
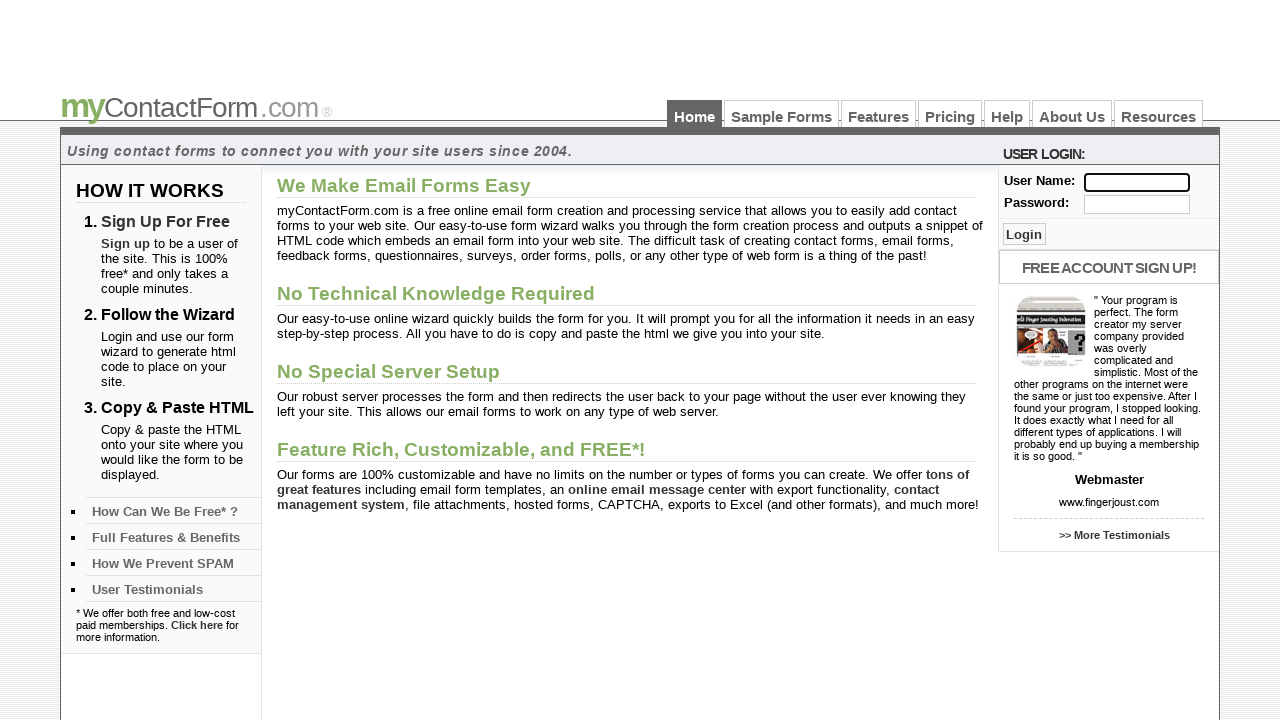

Filled password field (Name locator) with 'Secure*123' on input[name='pass']
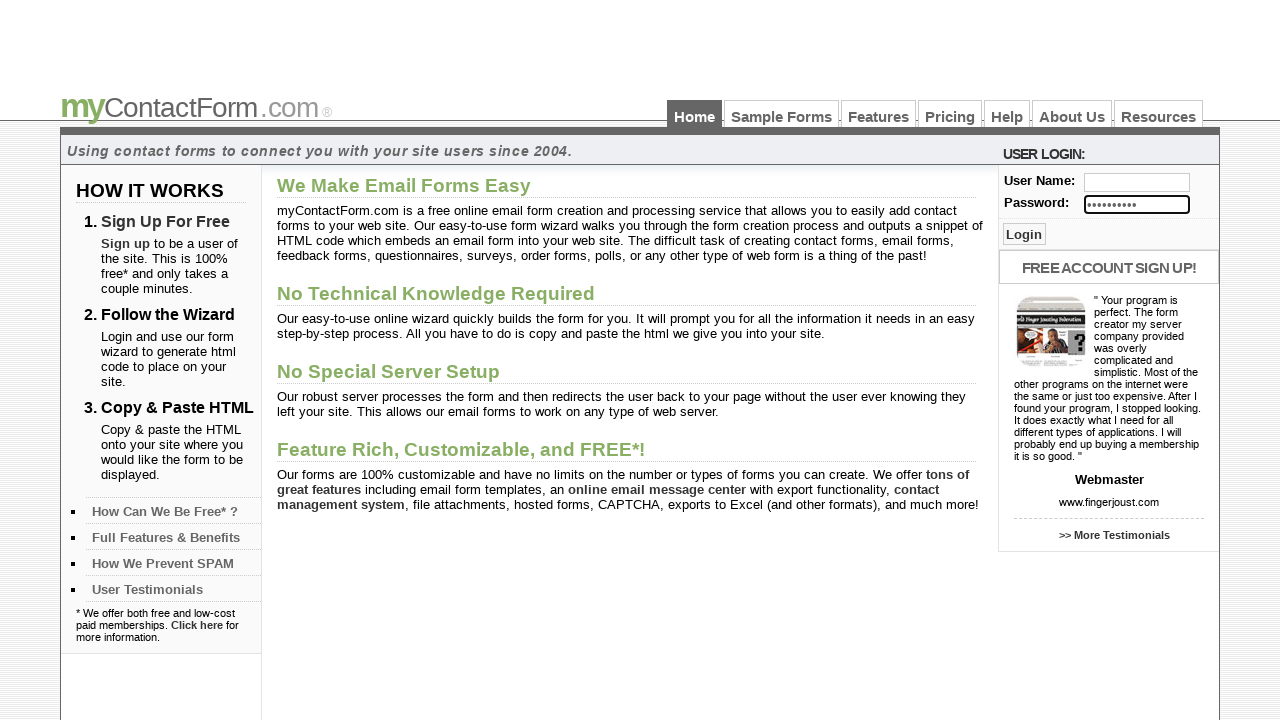

Cleared password field (Name locator) on input[name='pass']
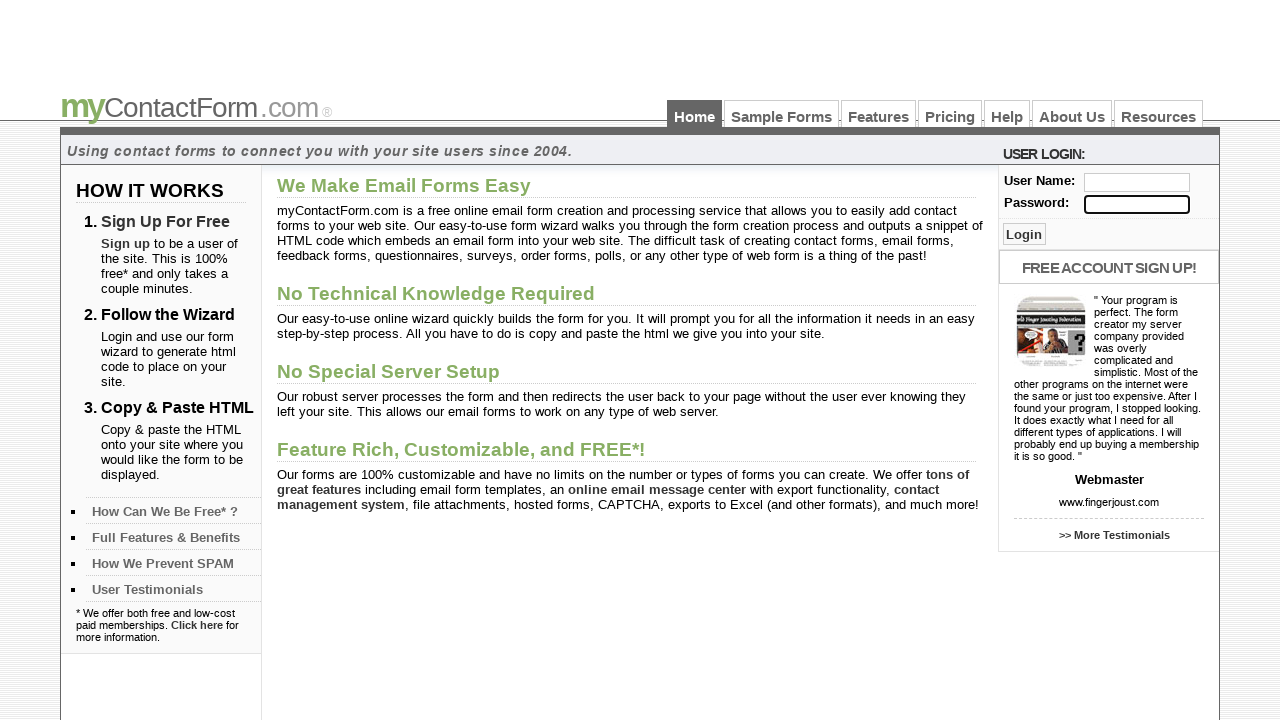

Filled field with class txt_log with 'nandini' on .txt_log
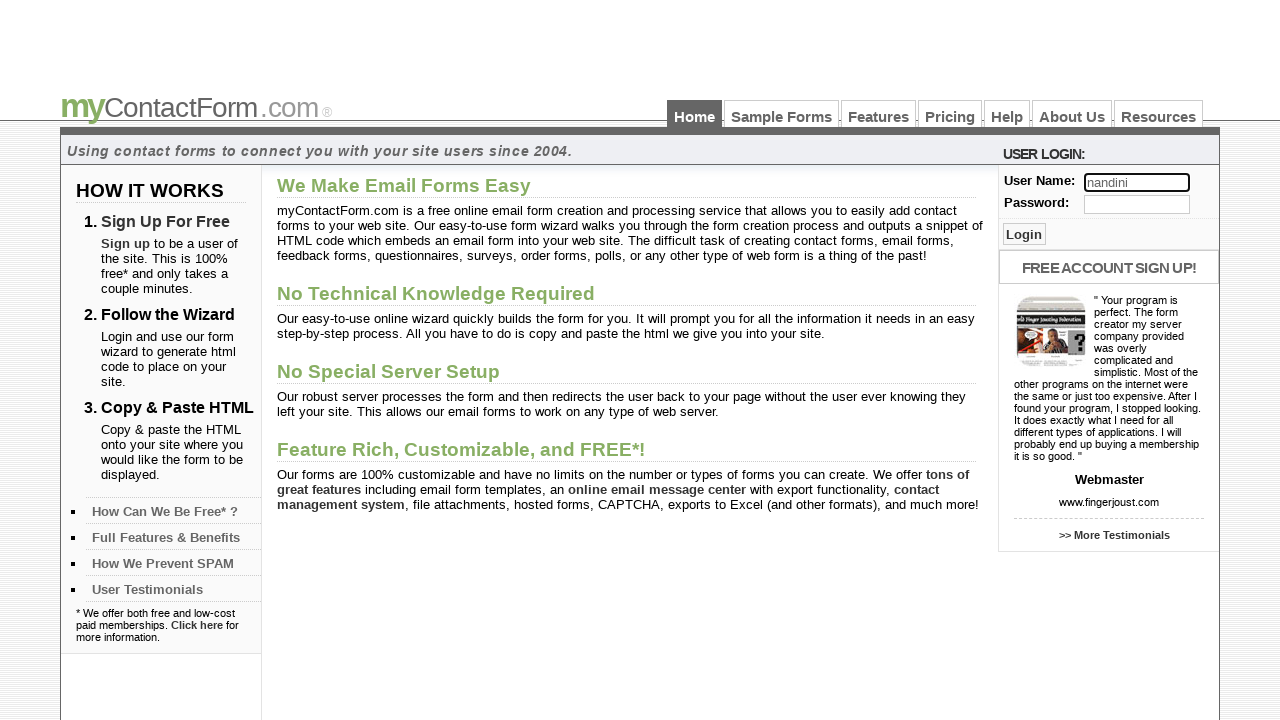

Cleared field with class txt_log on .txt_log
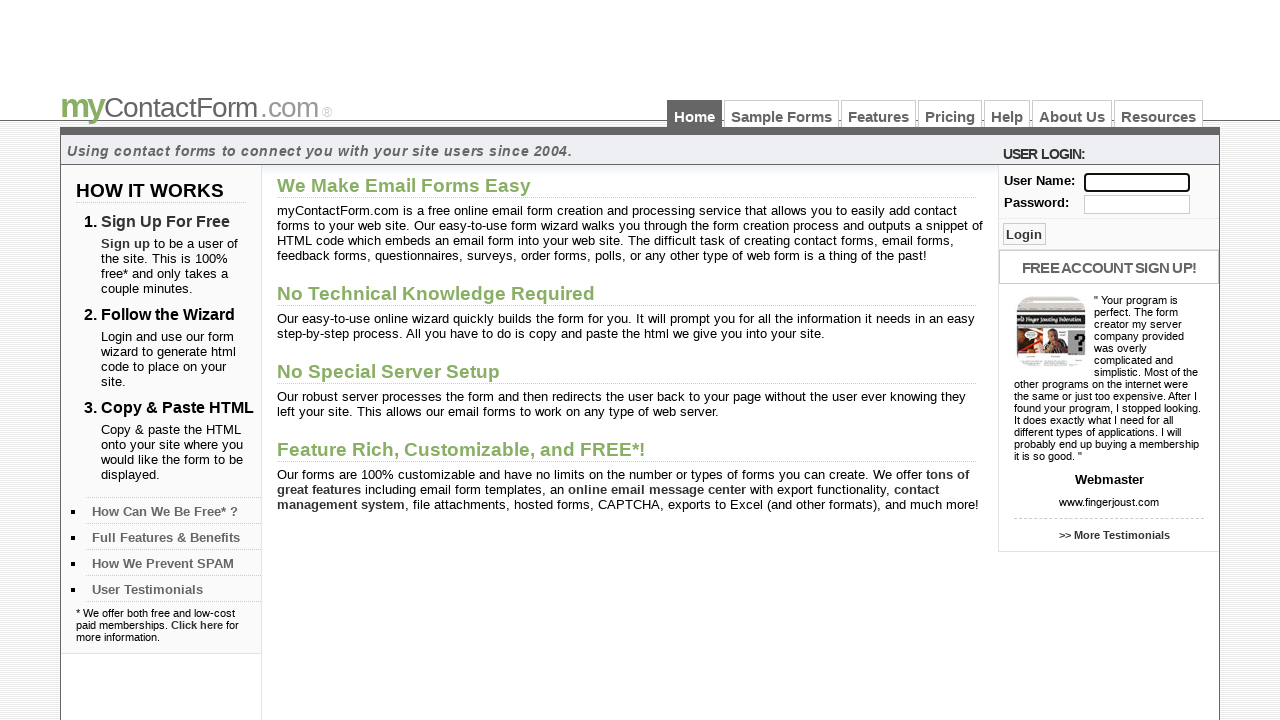

Filled input field with exact ID 'user' with 'nagaraju' on input[id='user']
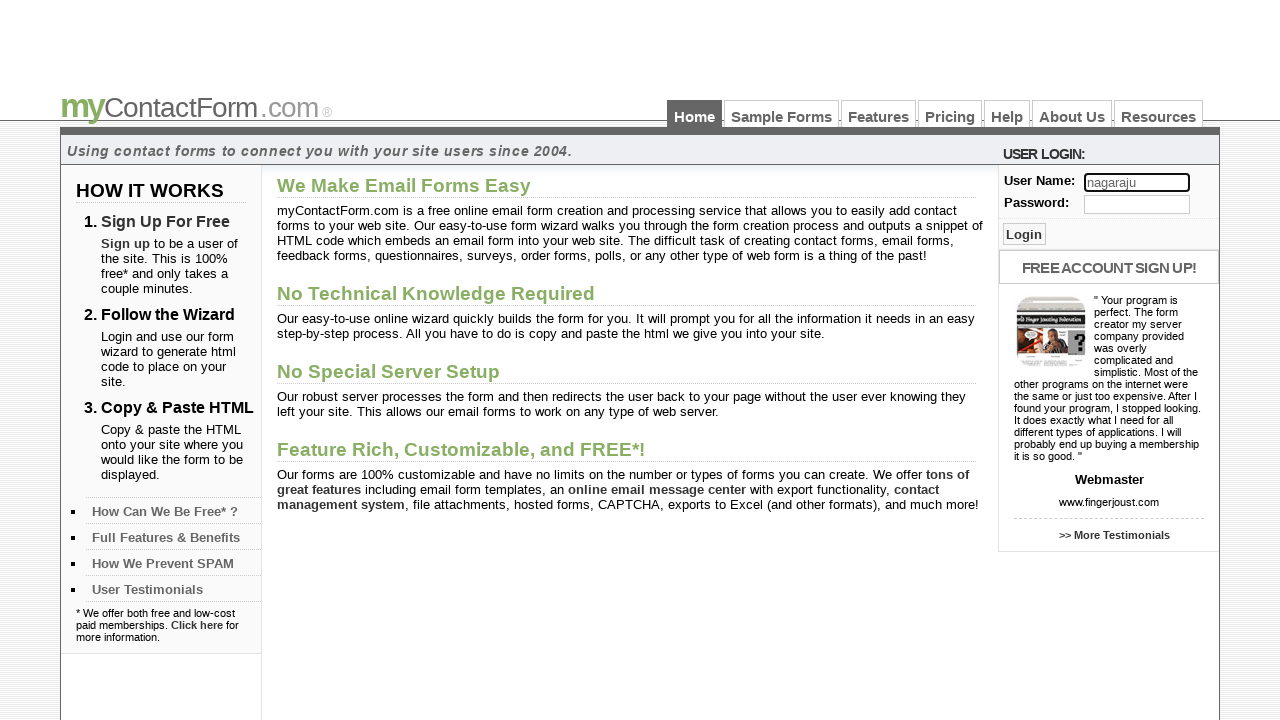

Cleared input field with exact ID 'user' on input[id='user']
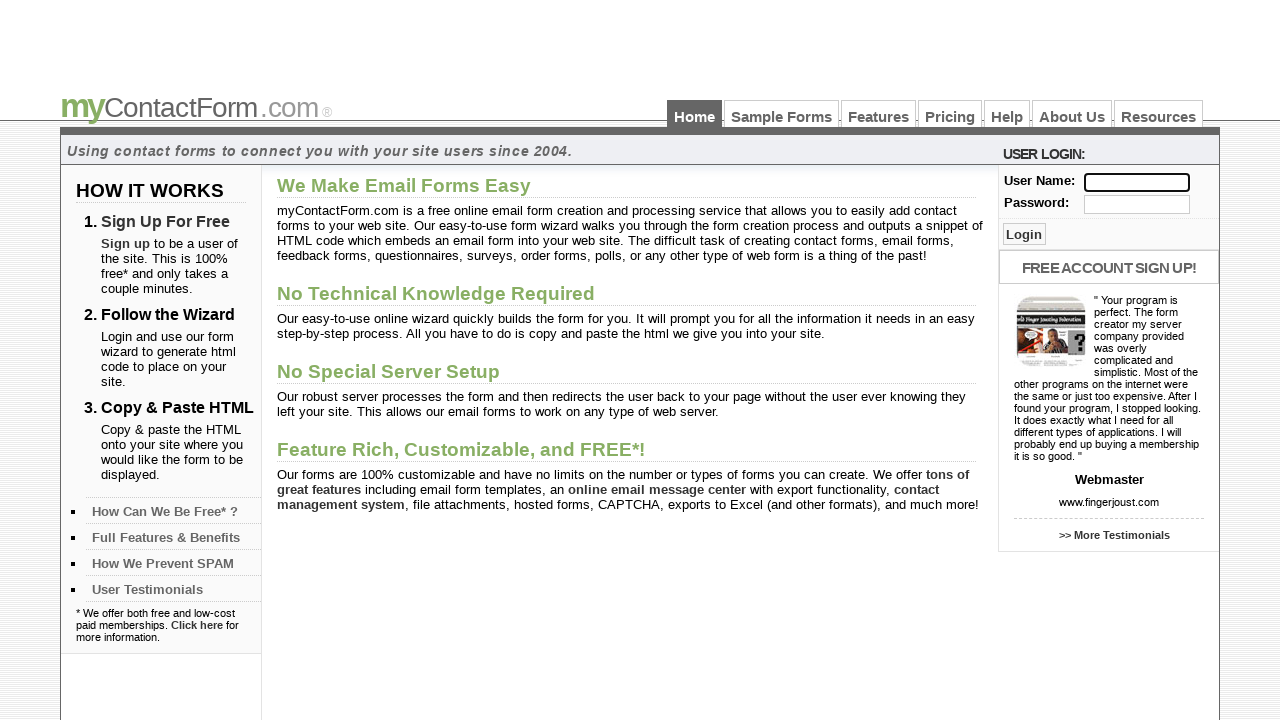

Filled input field with ID starting with 'use' with 'jeevitha' on input[id^='use']
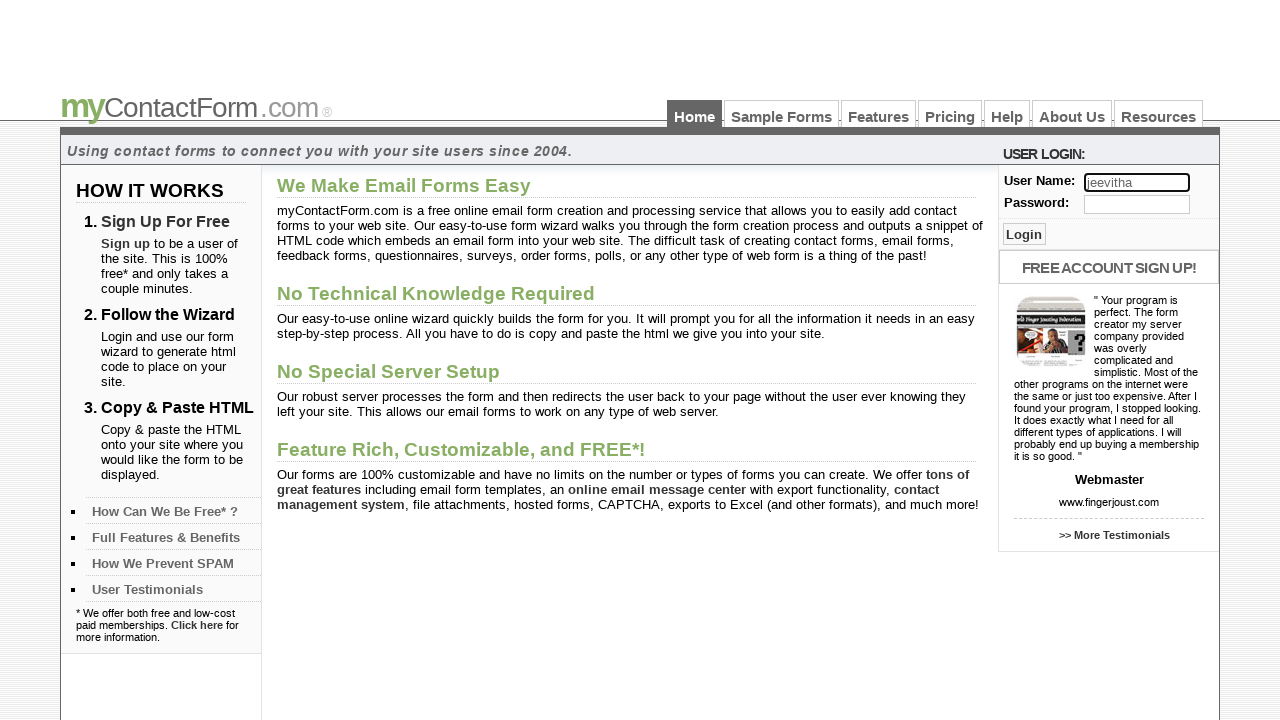

Cleared input field with ID starting with 'use' on input[id^='use']
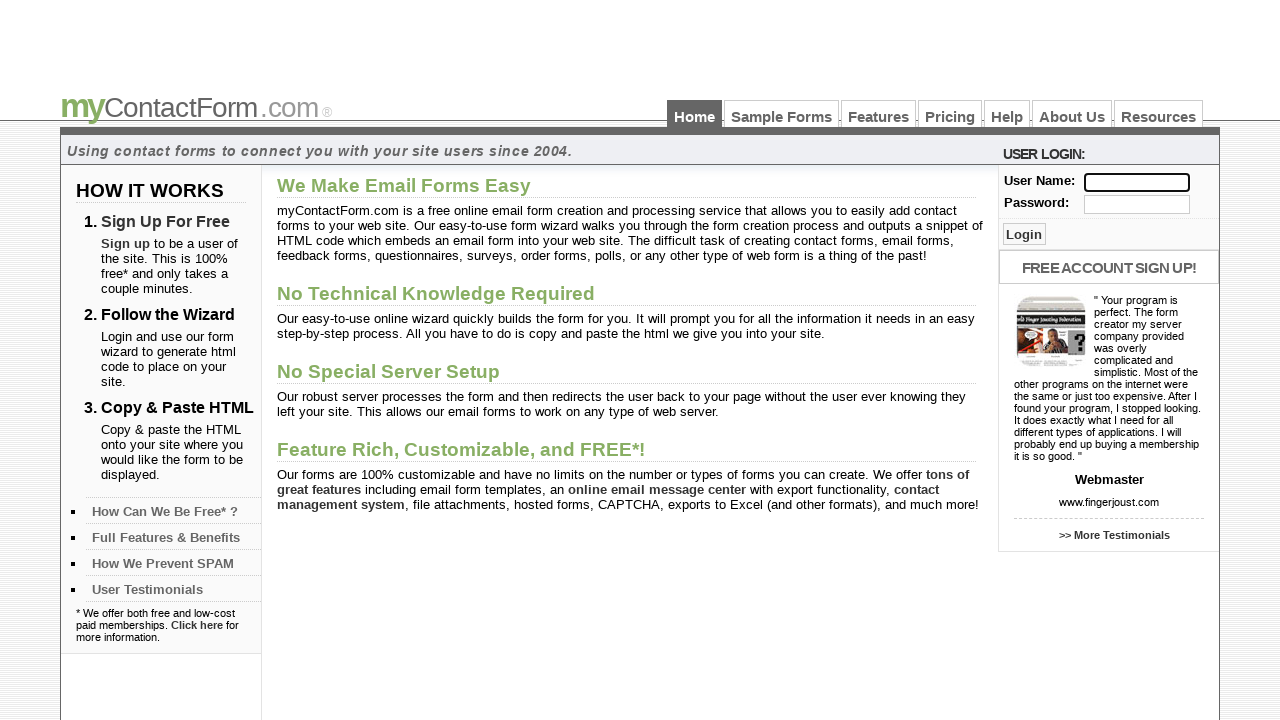

Filled input field with ID ending with 'ser' with 'harish' on input[id$='ser']
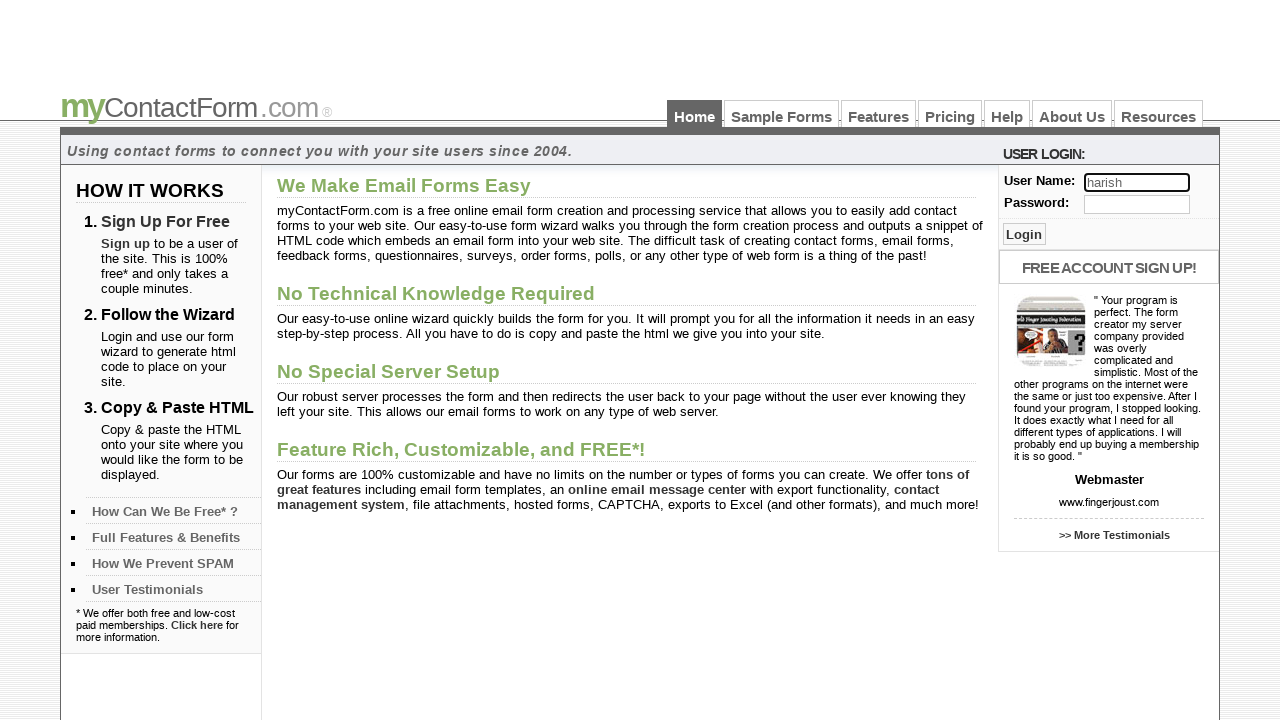

Cleared input field with ID ending with 'ser' on input[id$='ser']
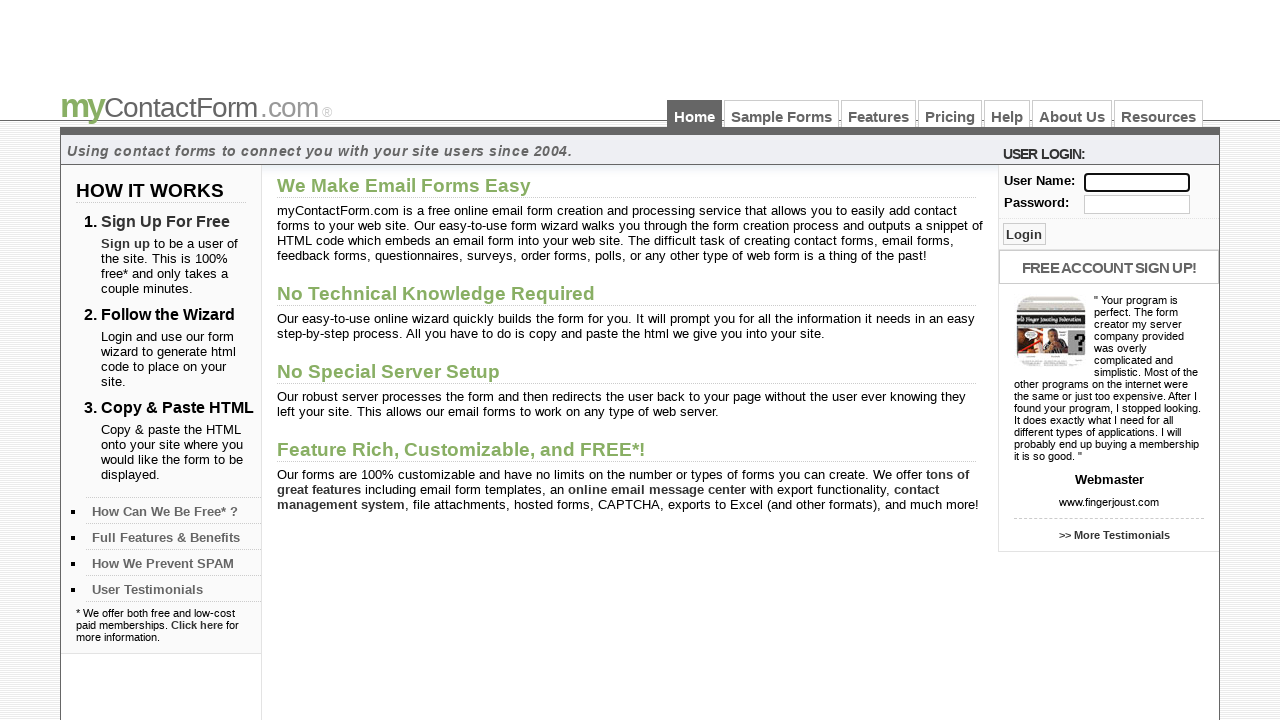

Filled input field with ID containing 'se' with 'praveen' on input[id*='se']
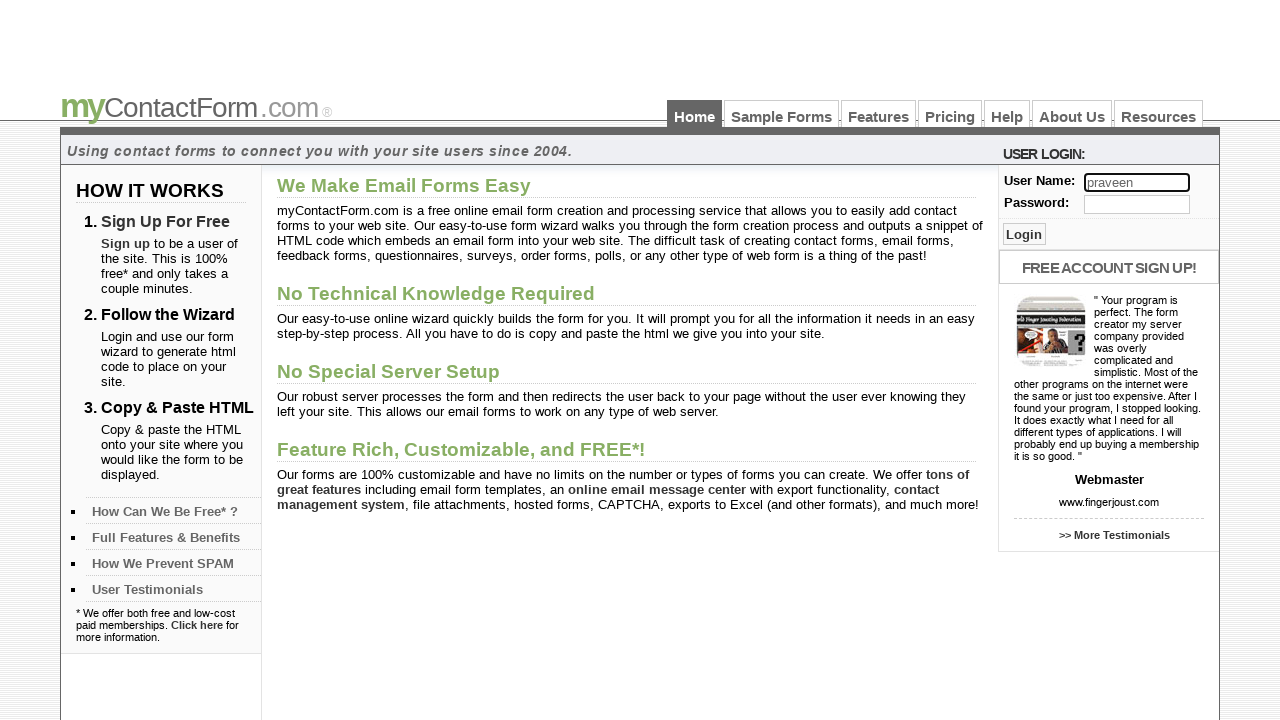

Cleared input field with ID containing 'se' on input[id*='se']
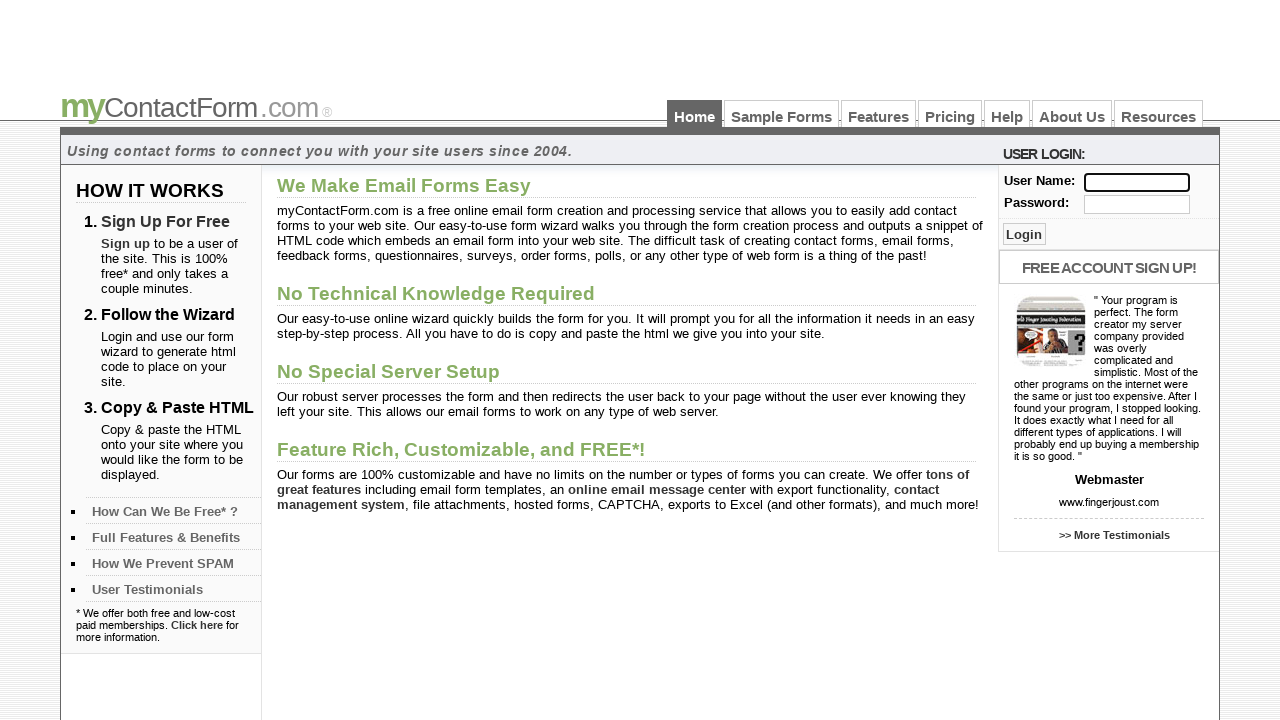

Clicked 'Sample Forms' link (LinkText locator) at (782, 114) on text=Sample Forms
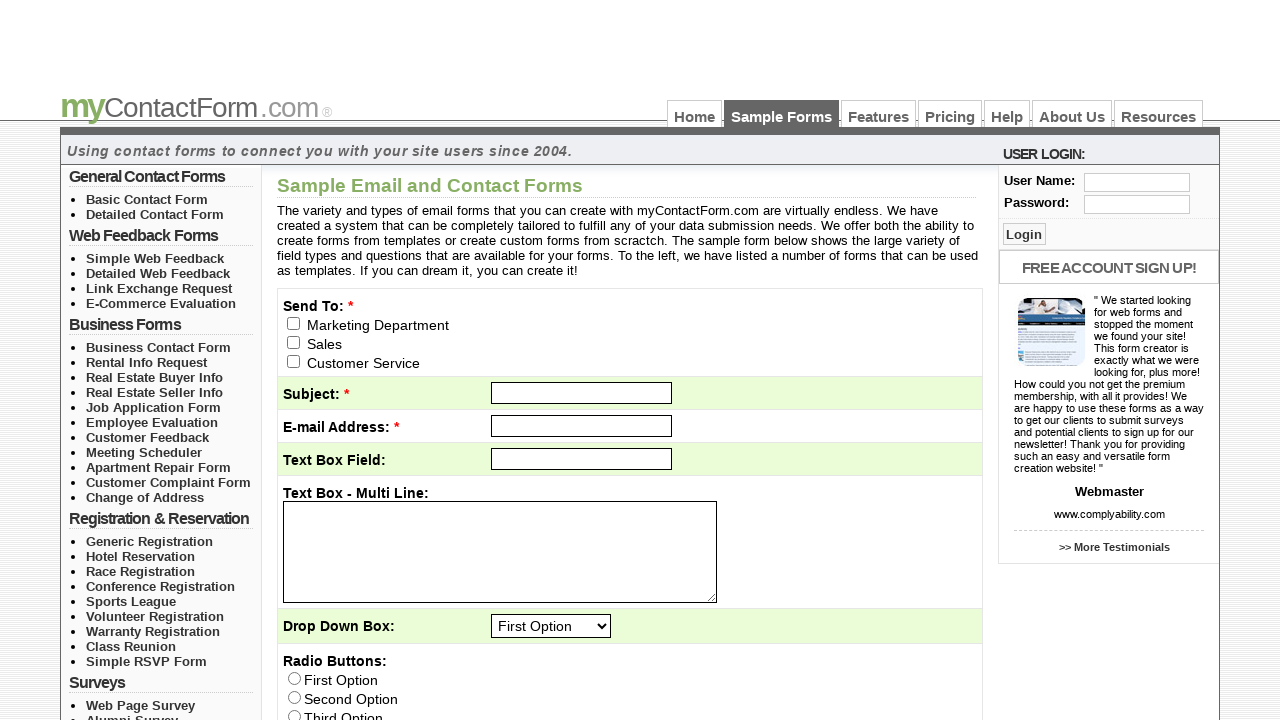

Clicked link containing 'Feat' (PartialLinkText locator) at (878, 114) on text=Feat
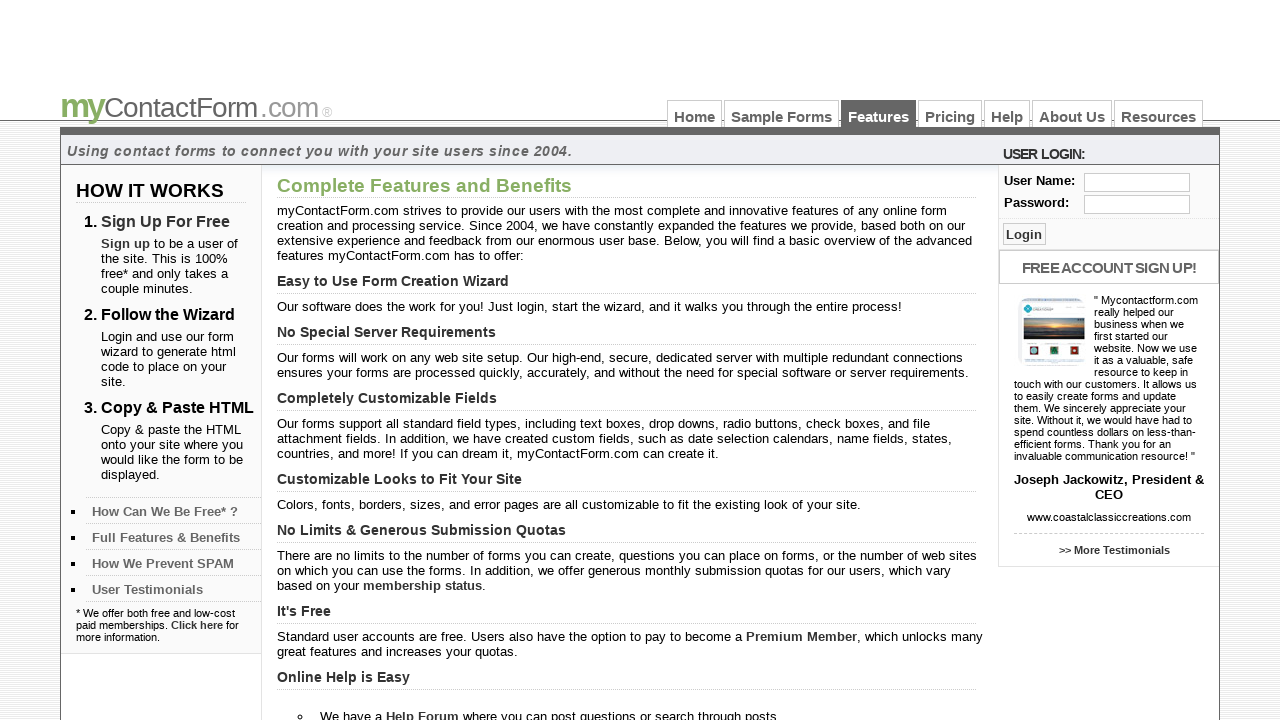

Filled first input element (TagName locator) with 'keerthana' on input >> nth=0
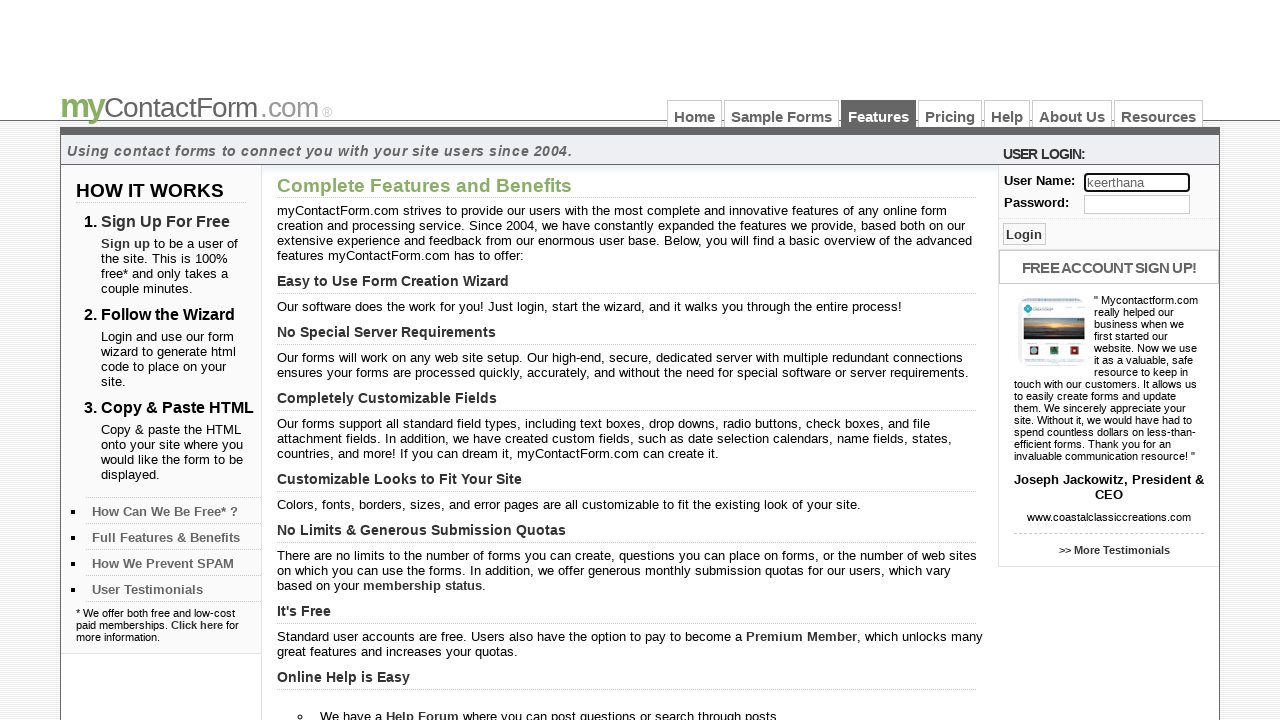

Cleared first input element (TagName locator) on input >> nth=0
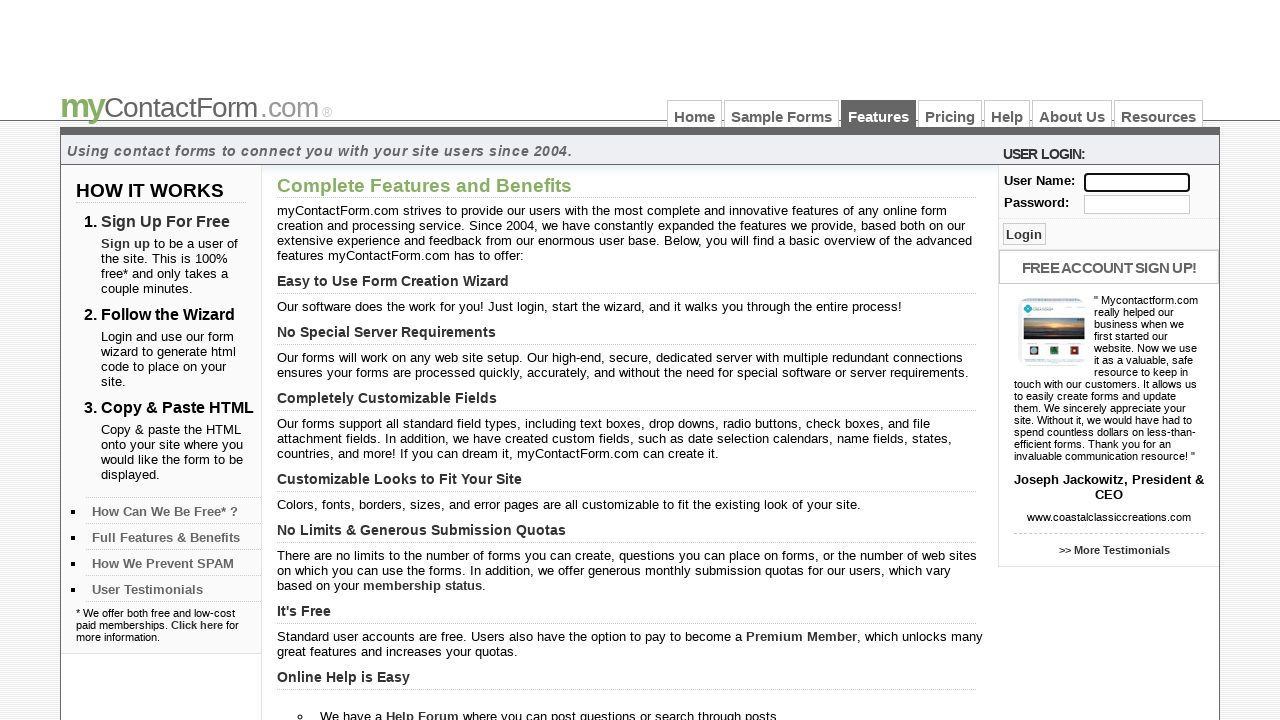

Filled input within fieldset div with 'rushita' on fieldset div input
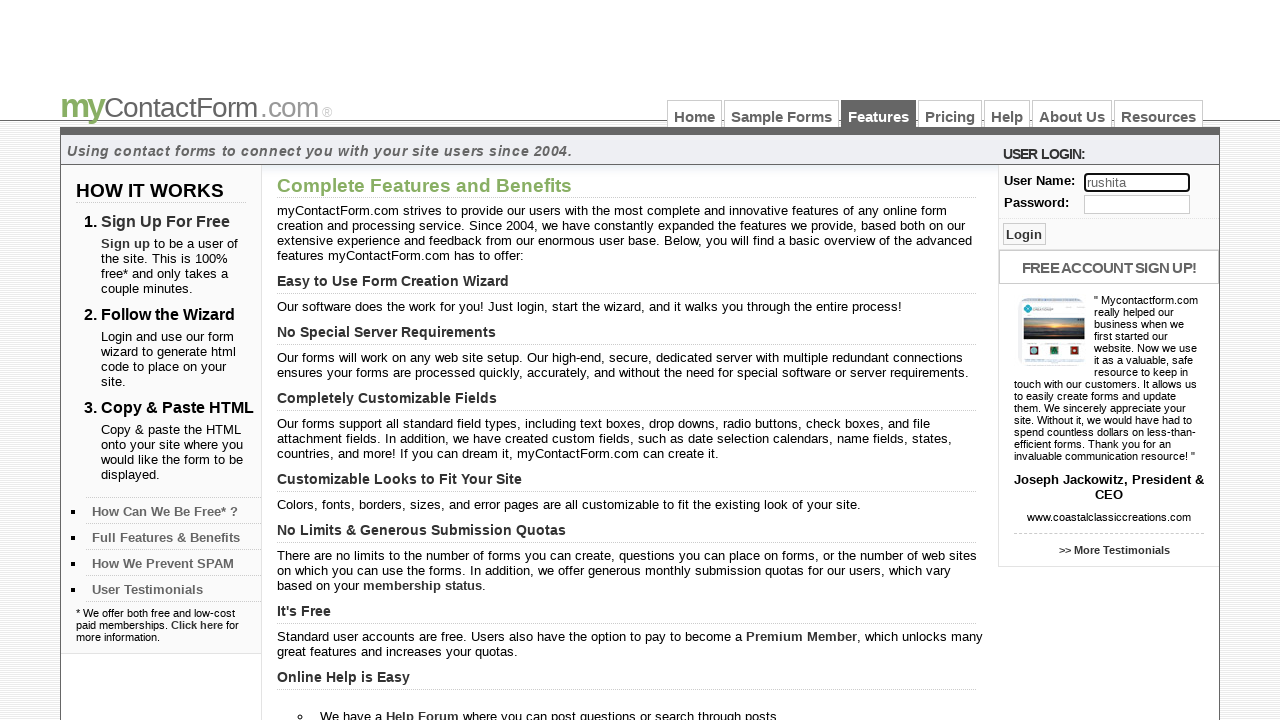

Cleared input within fieldset div on fieldset div input
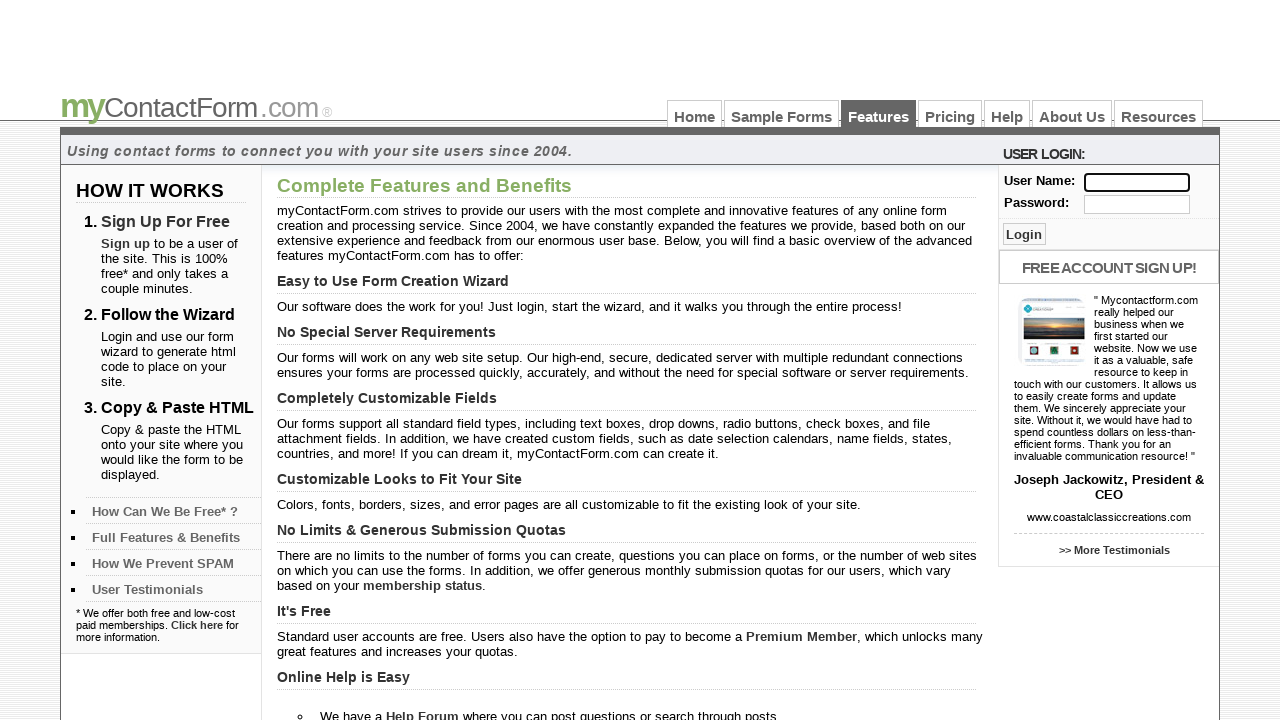

Filled input via XPath '//fieldset/div/input' with 'satya' on //fieldset/div/input
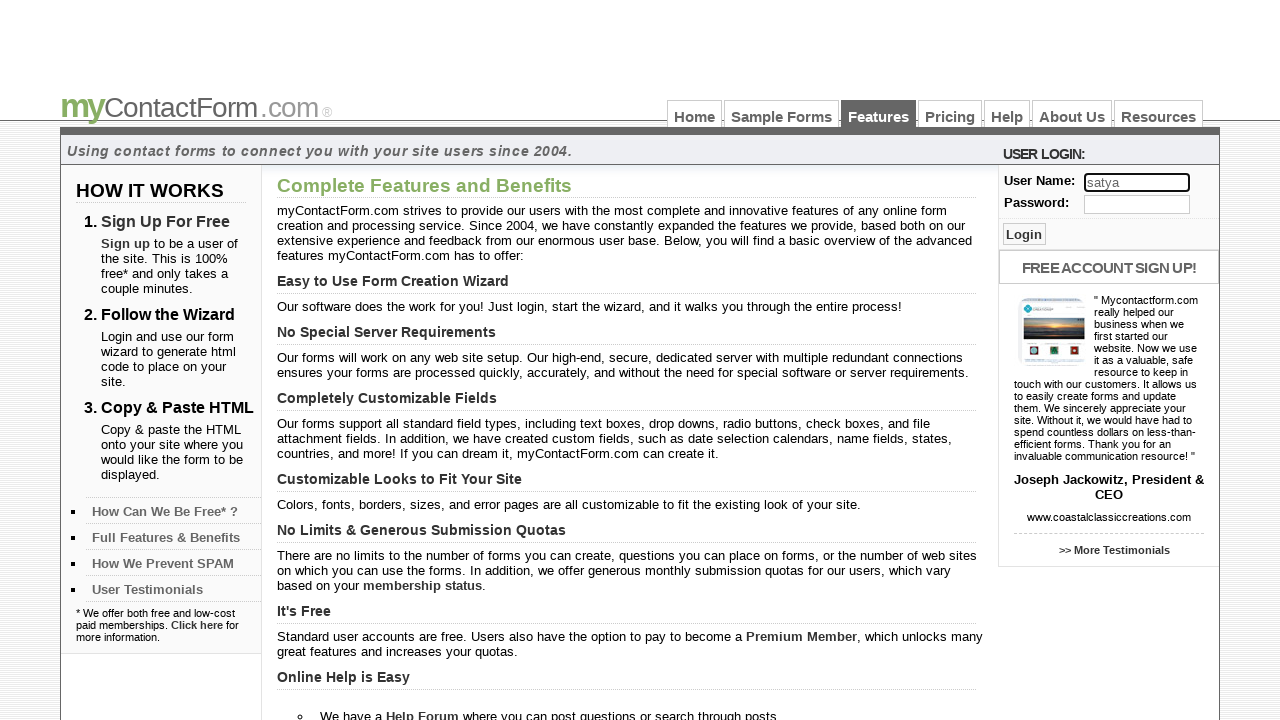

Cleared input via XPath '//fieldset/div/input' on //fieldset/div/input
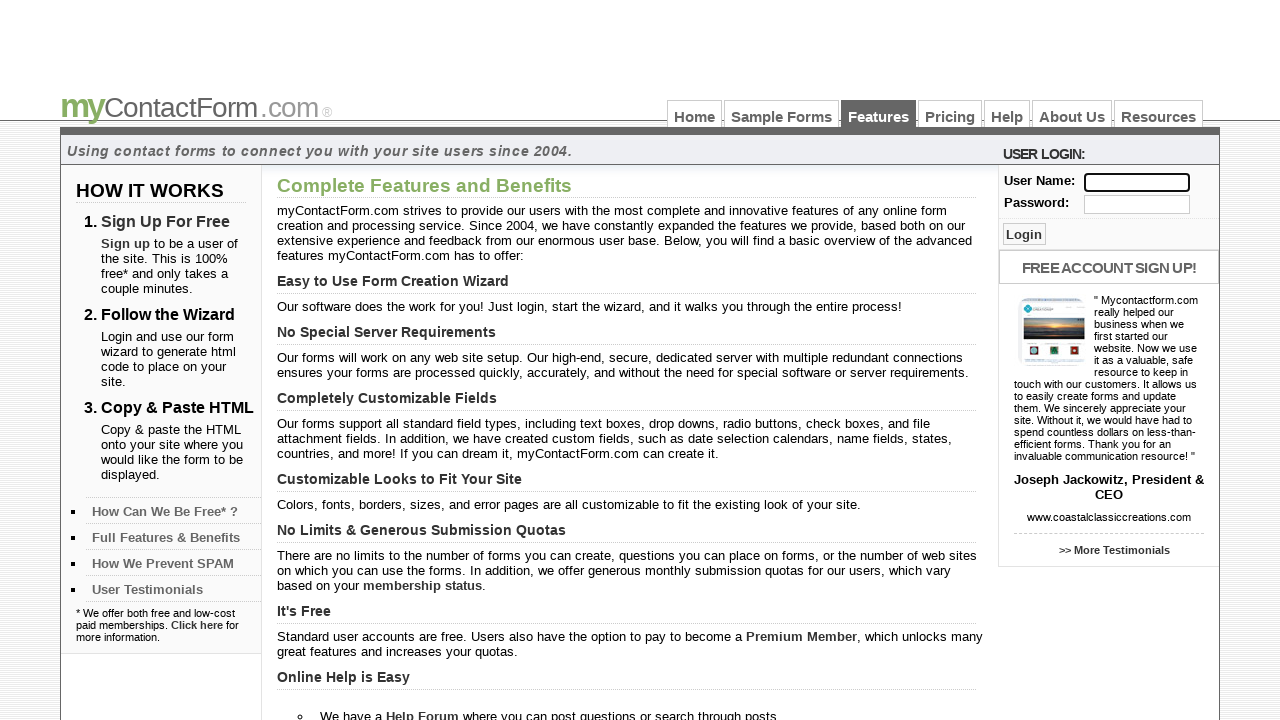

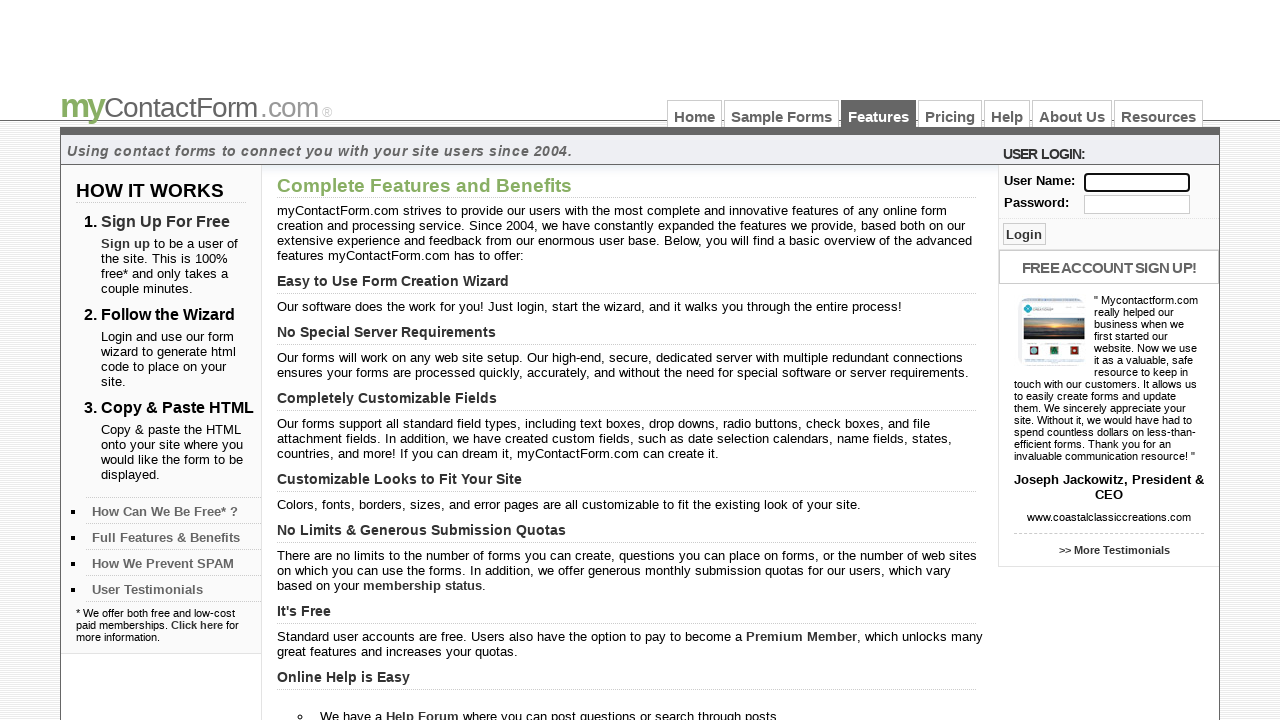